Tests frame handling by navigating to Oracle Java API documentation, locating an iframe, and clicking on a package link within the frame

Starting URL: https://docs.oracle.com/javase/8/docs/api/

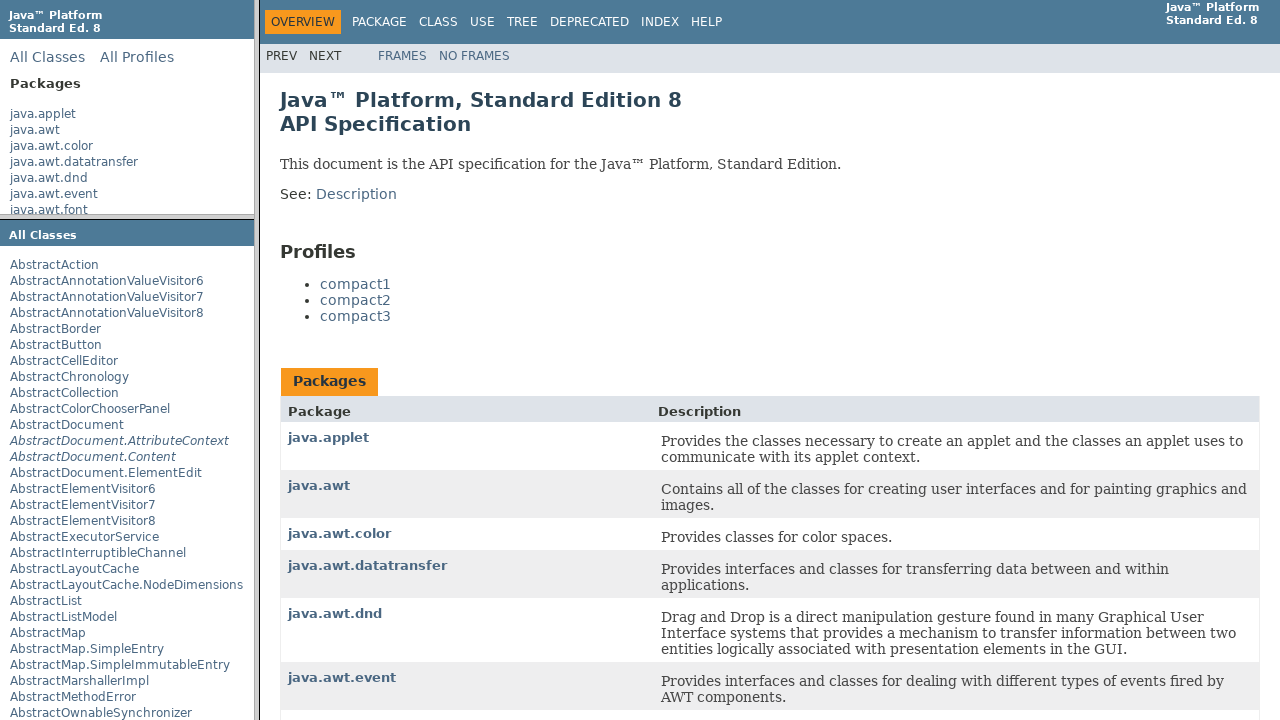

Located the packageListFrame iframe
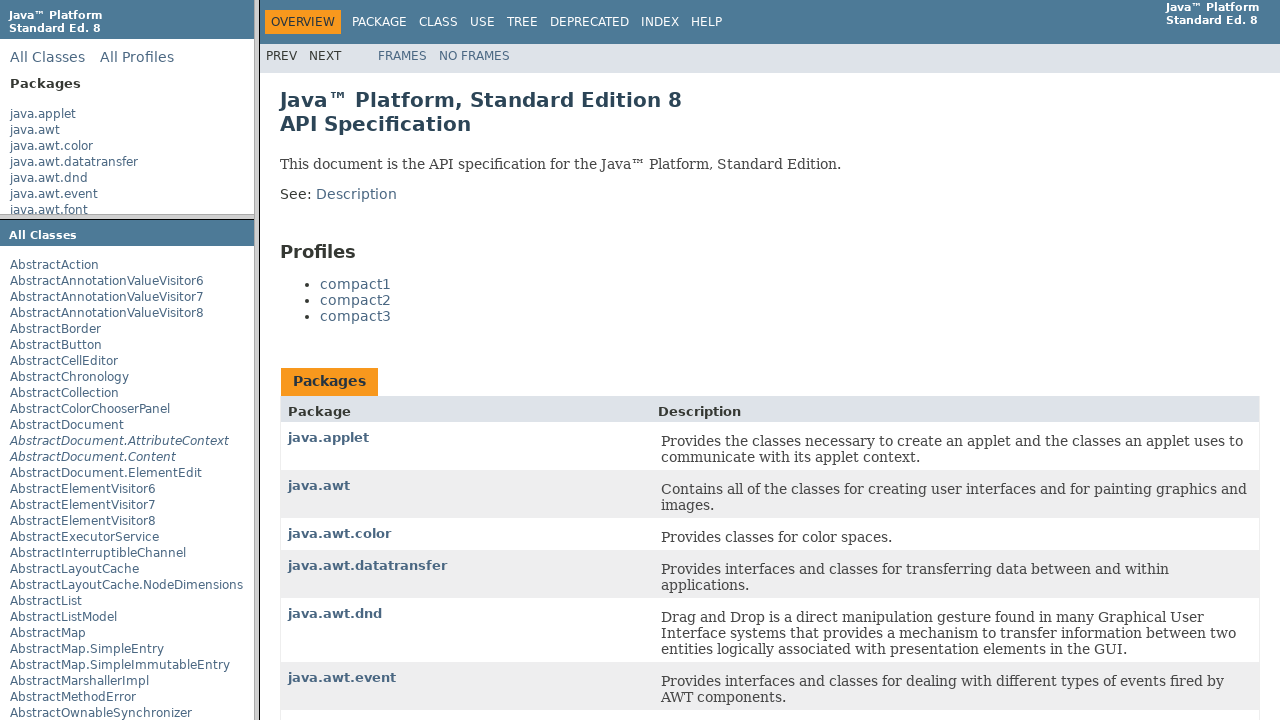

Clicked on the java.applet package link within the iframe at (43, 114) on xpath=//frame[@name='packageListFrame'] >> internal:control=enter-frame >> xpath
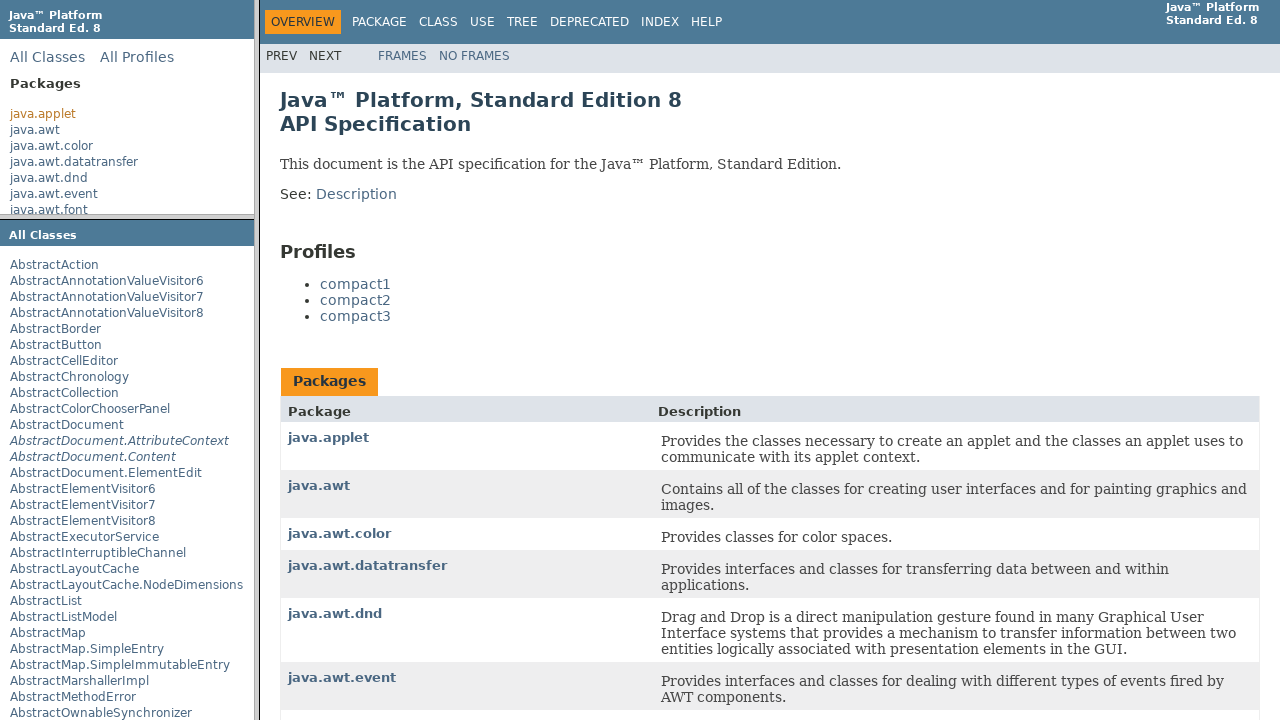

Waited for page to load after clicking java.applet link
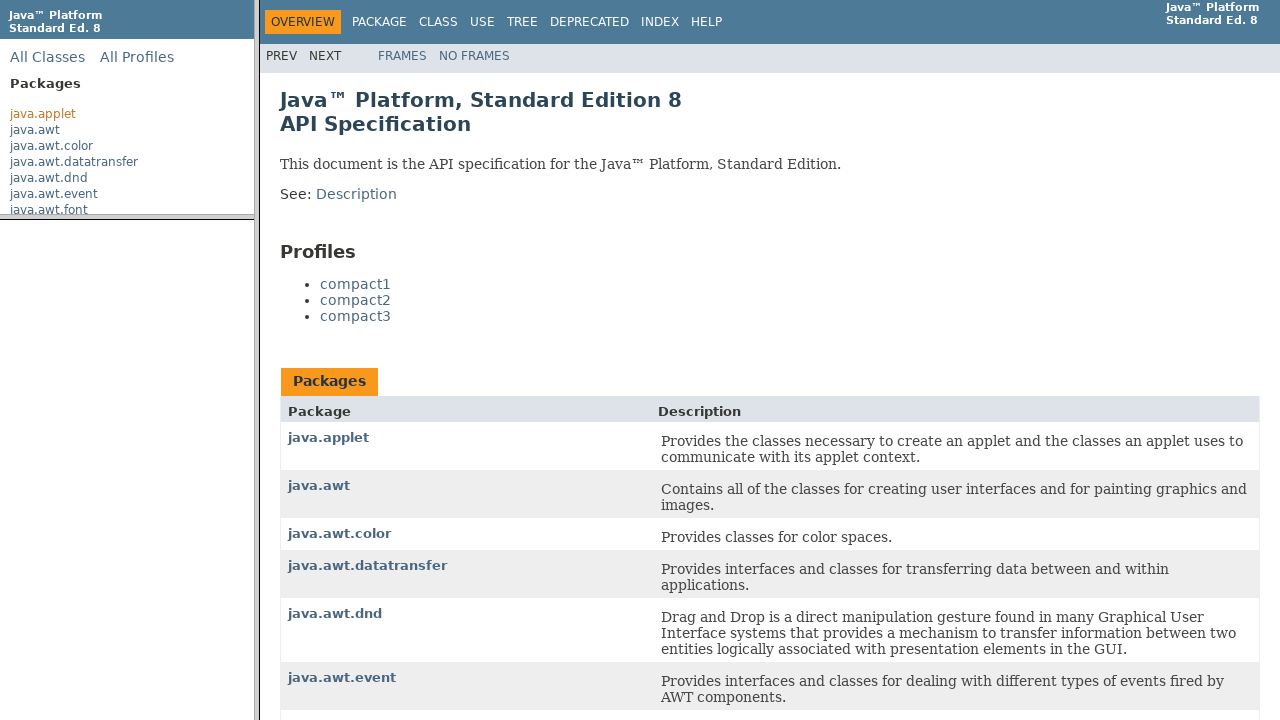

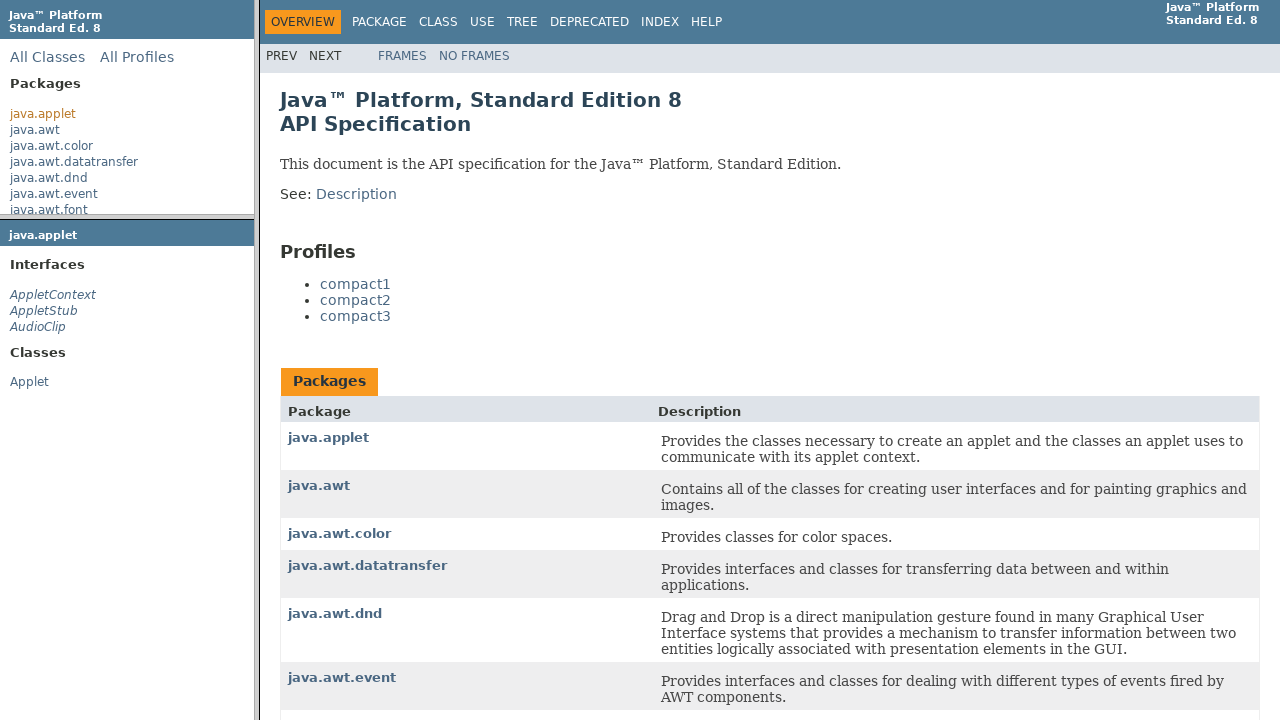